Tests gender selection functionality by clicking on the Female radio button on a registration form and verifying it is enabled.

Starting URL: https://demo.automationtesting.in/Register.html

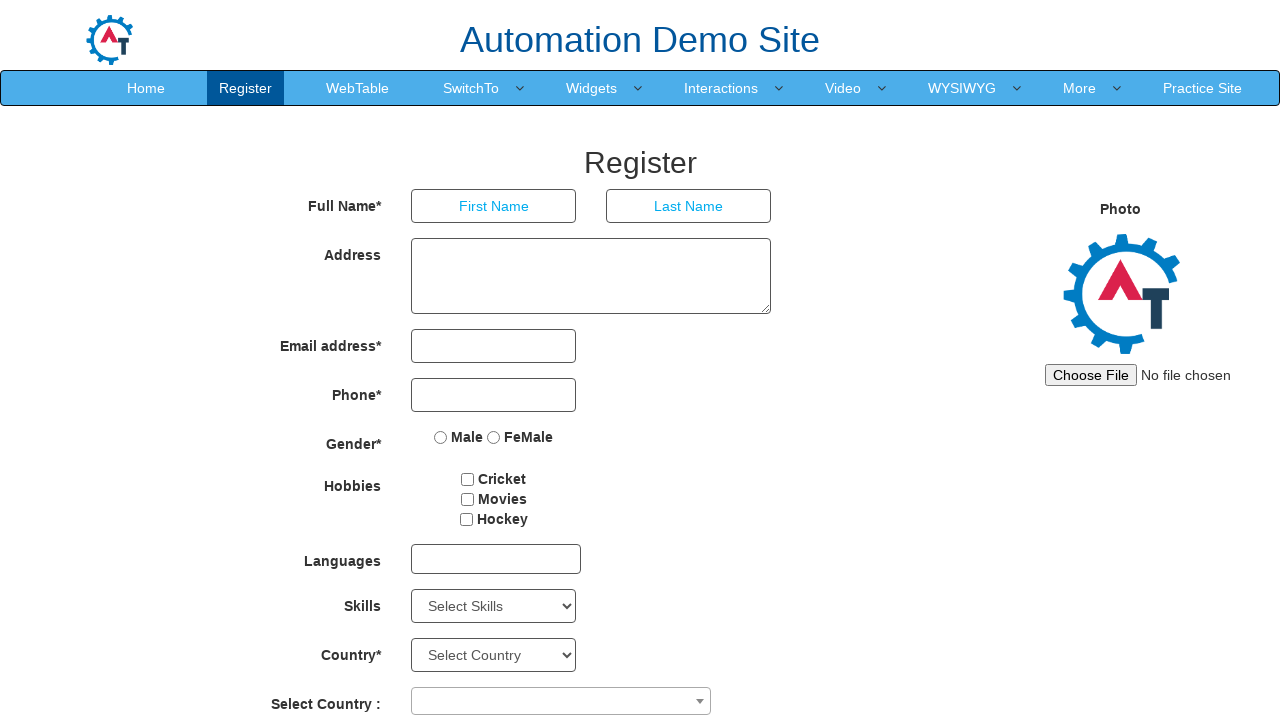

Navigated to registration form at https://demo.automationtesting.in/Register.html
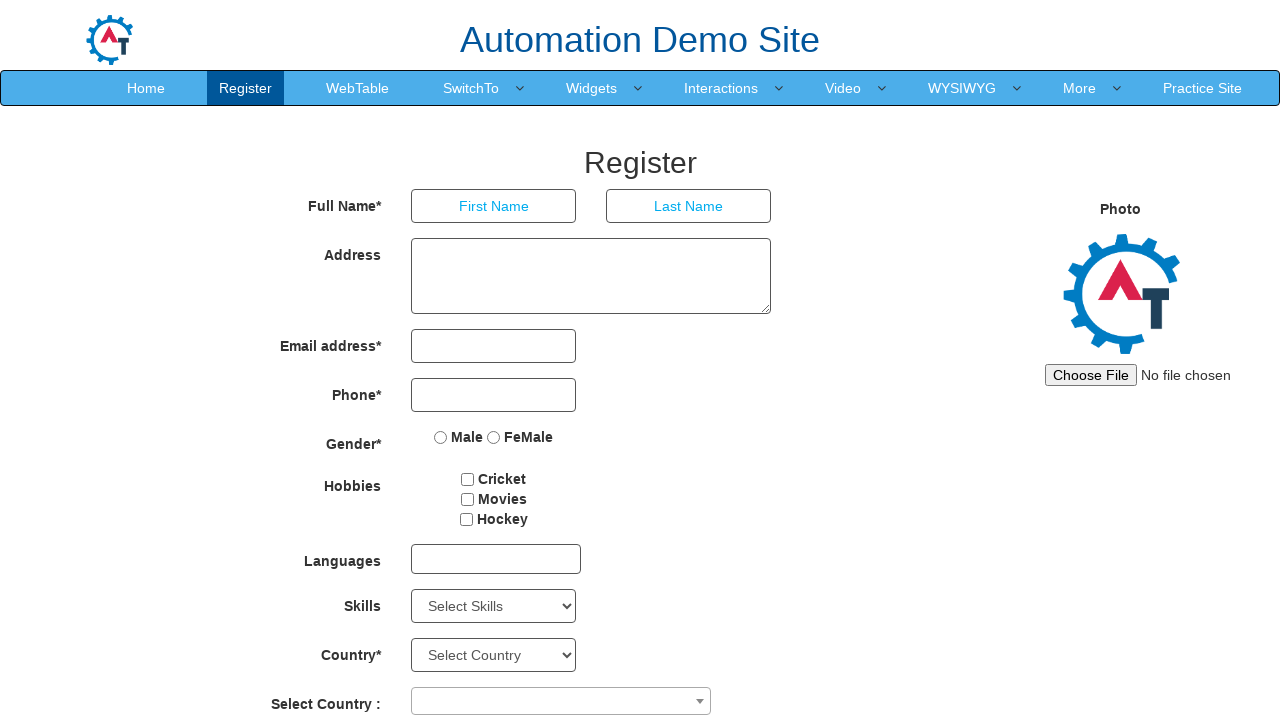

Clicked on the Female radio button at (494, 437) on input[value='FeMale']
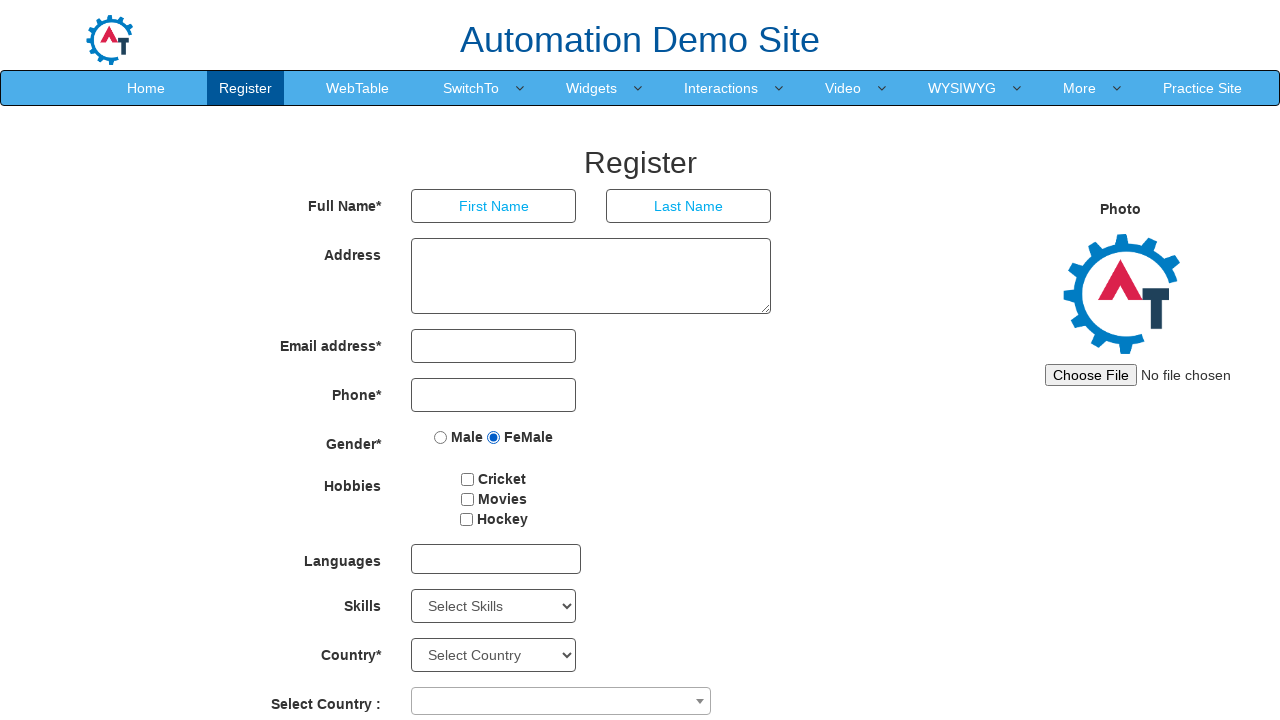

Verified that the Female radio button is enabled
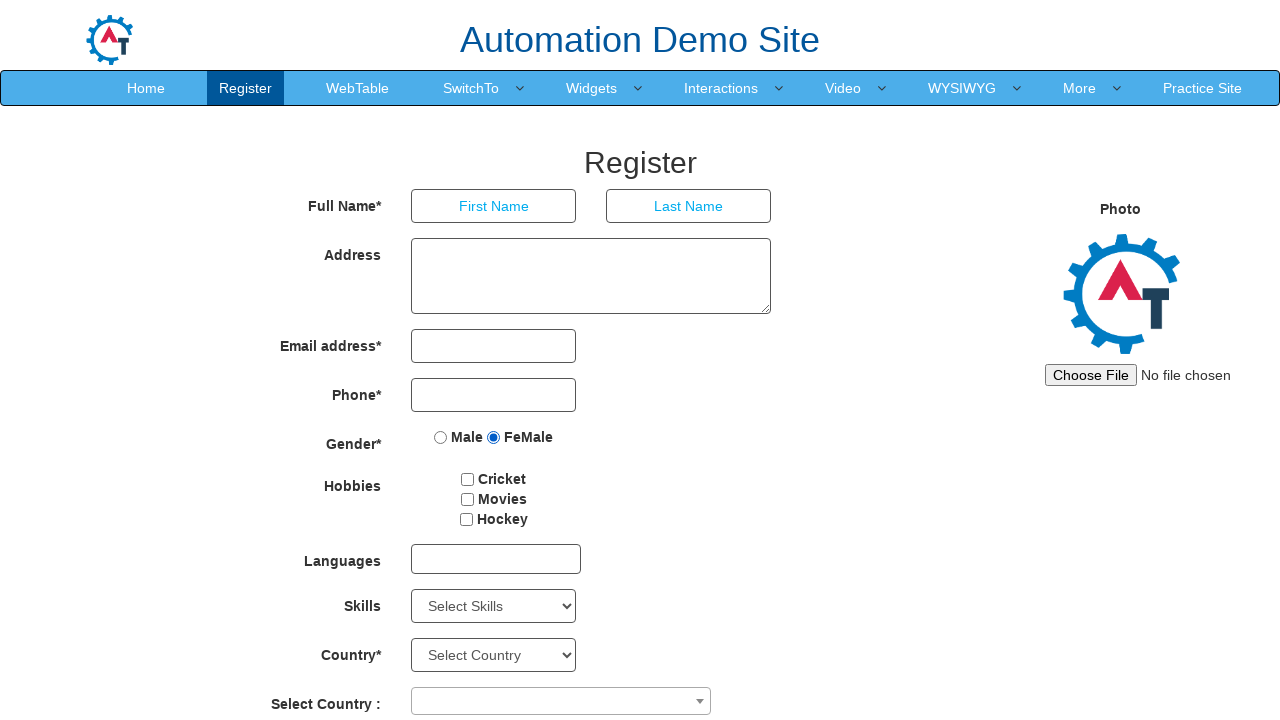

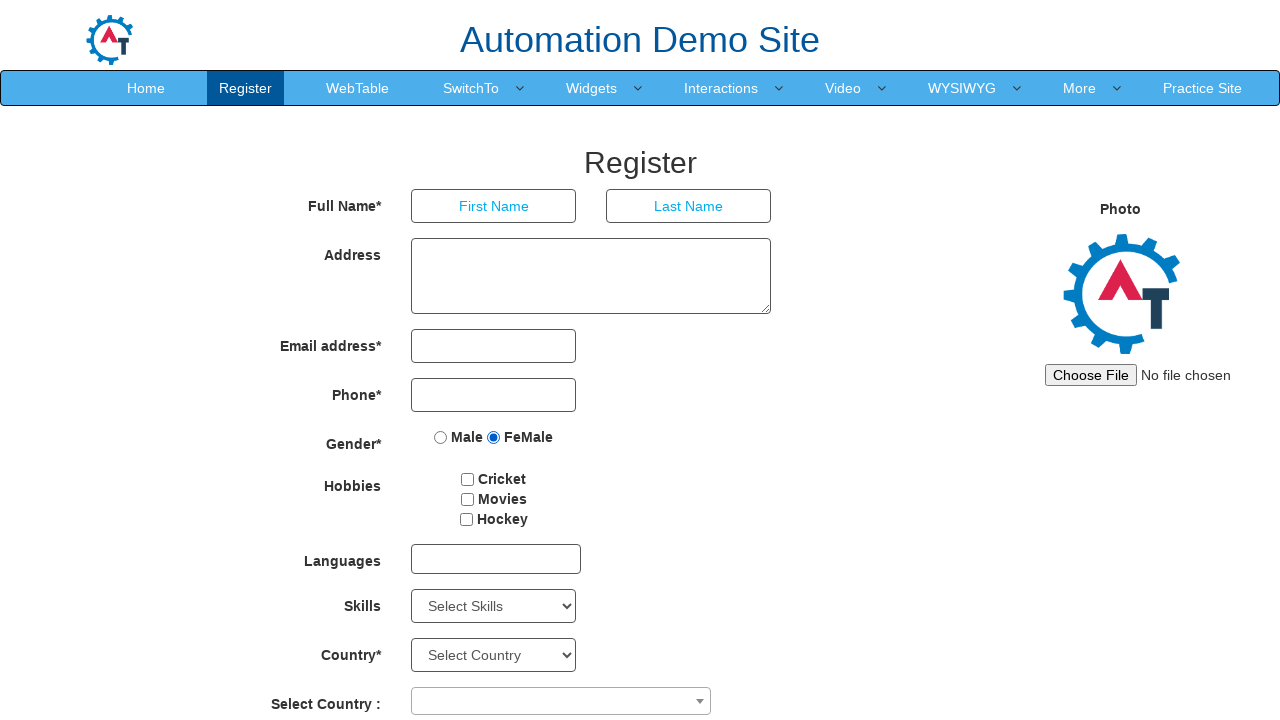